Tests interaction with iframes by filling first name and last name fields within a frame and verifying the text content updates

Starting URL: https://letcode.in/frame

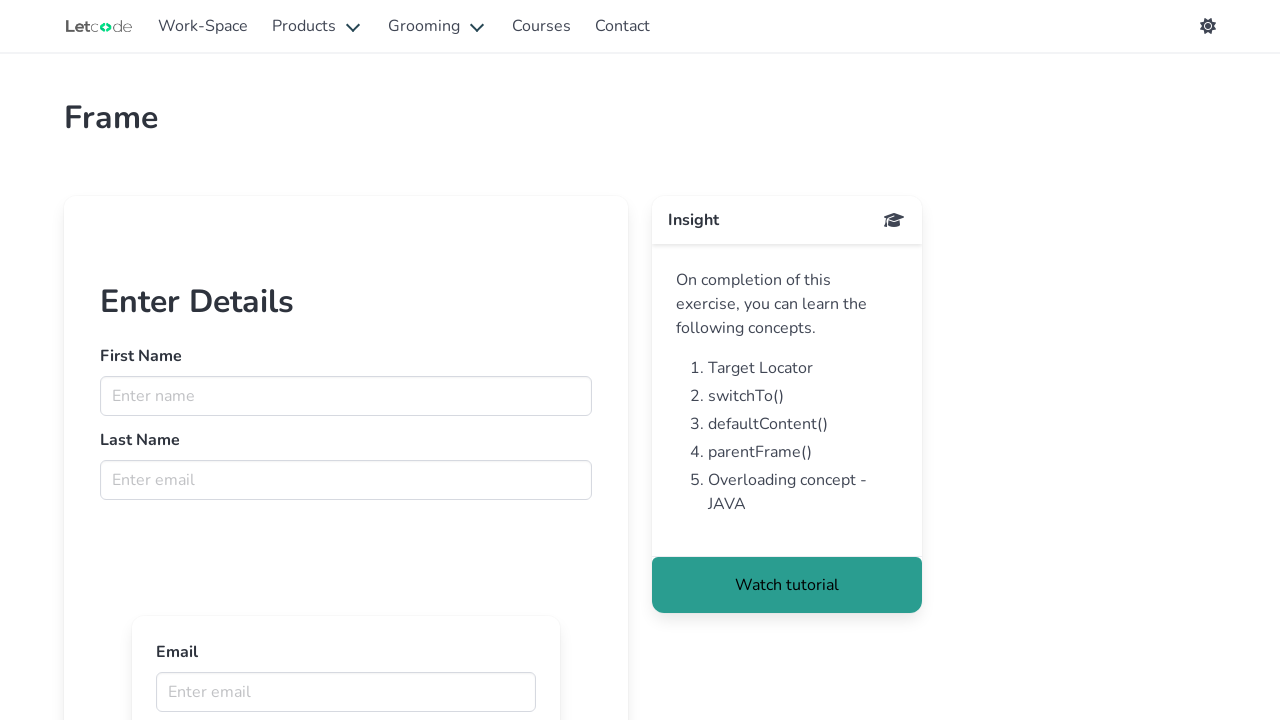

Retrieved iframe with name 'firstFr'
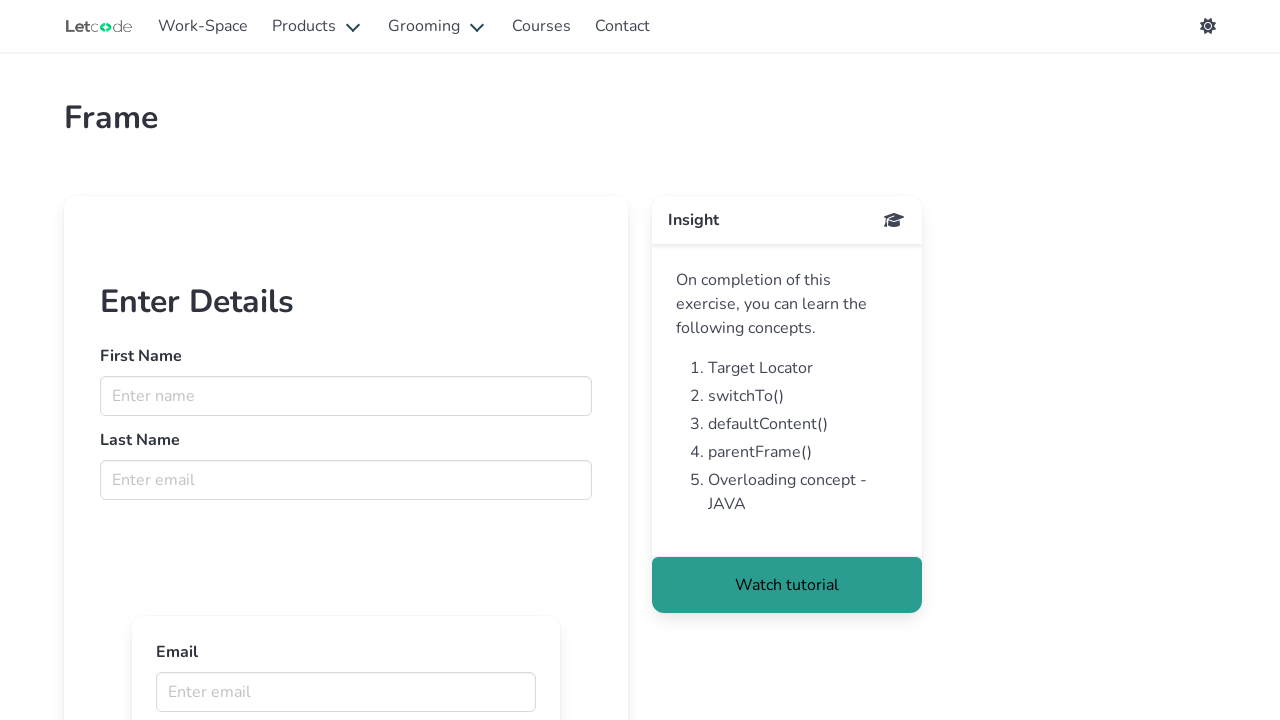

Filled first name field with 'Samuel' in iframe on input[name='fname']
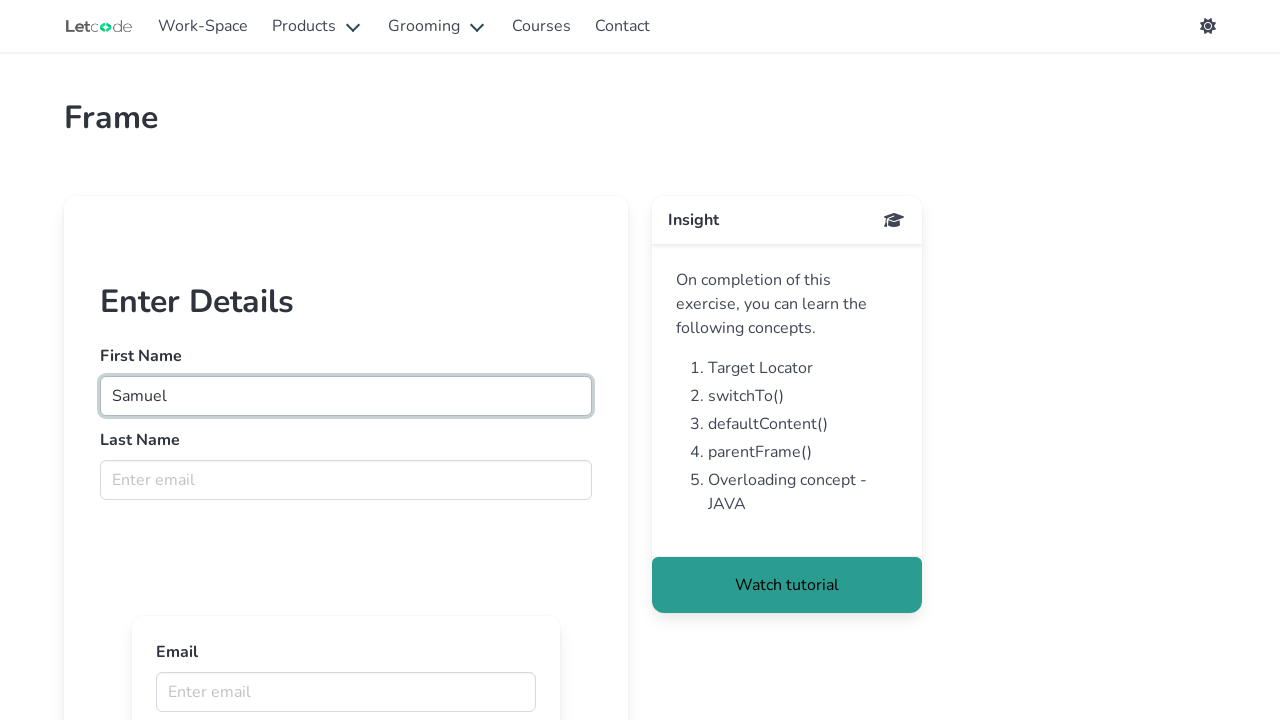

Filled last name field with 'Kingston' in iframe on input[name='lname']
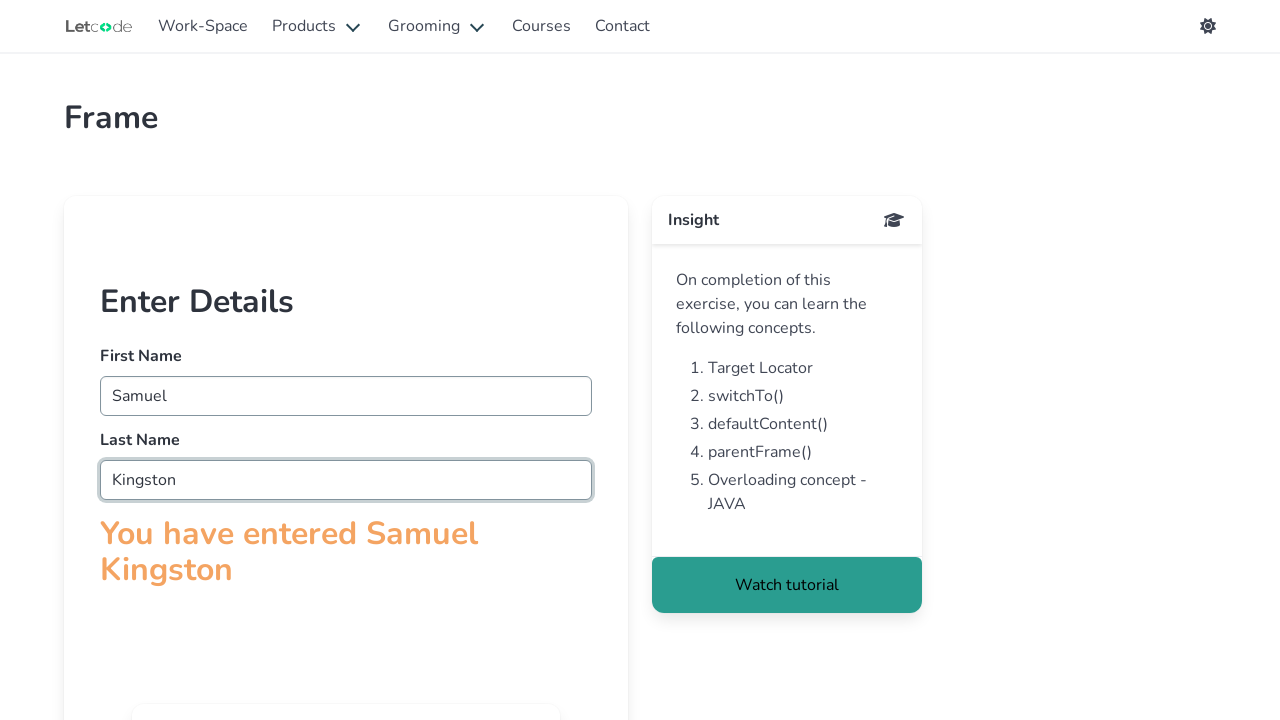

Retrieved text content from confirmation message in iframe
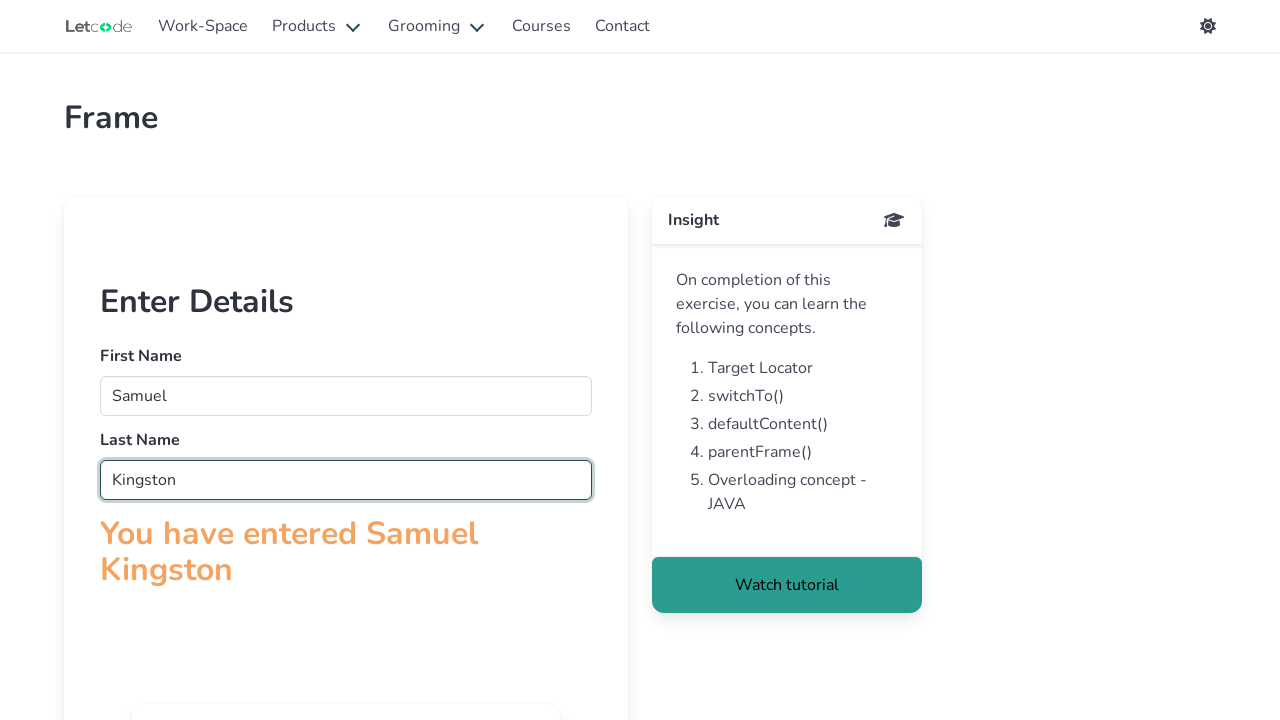

Verified confirmation message contains 'You have entered'
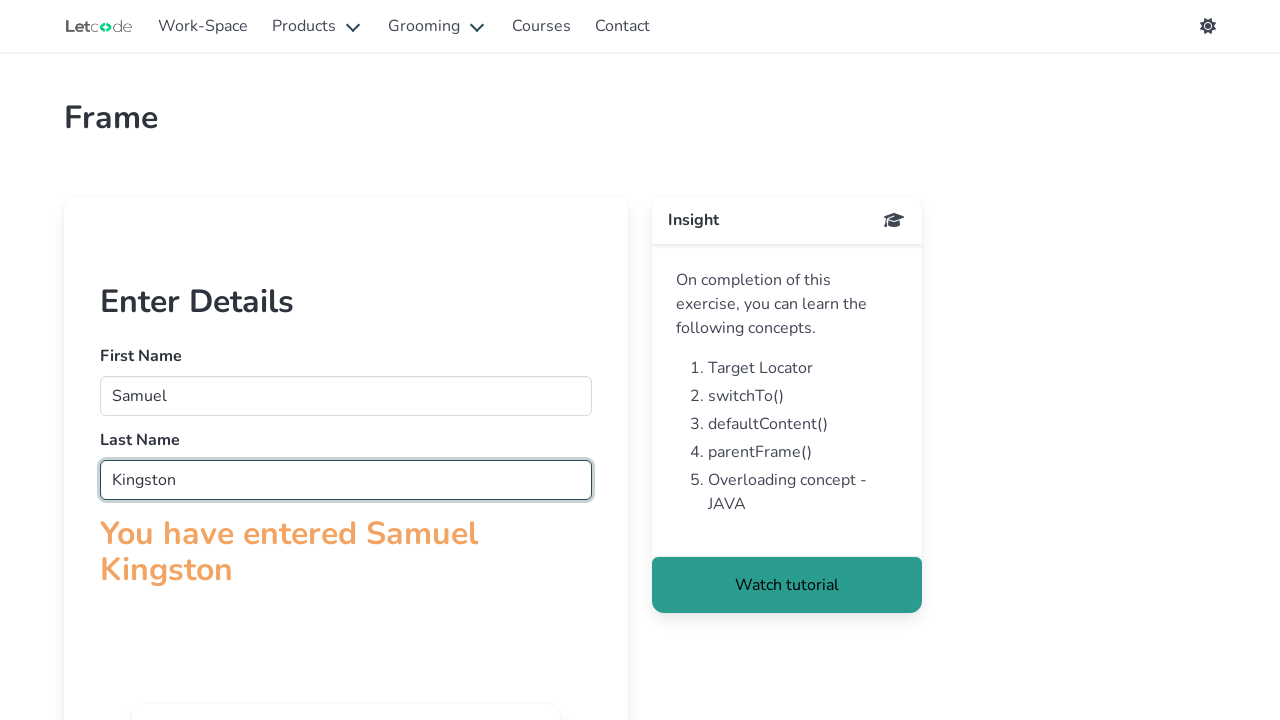

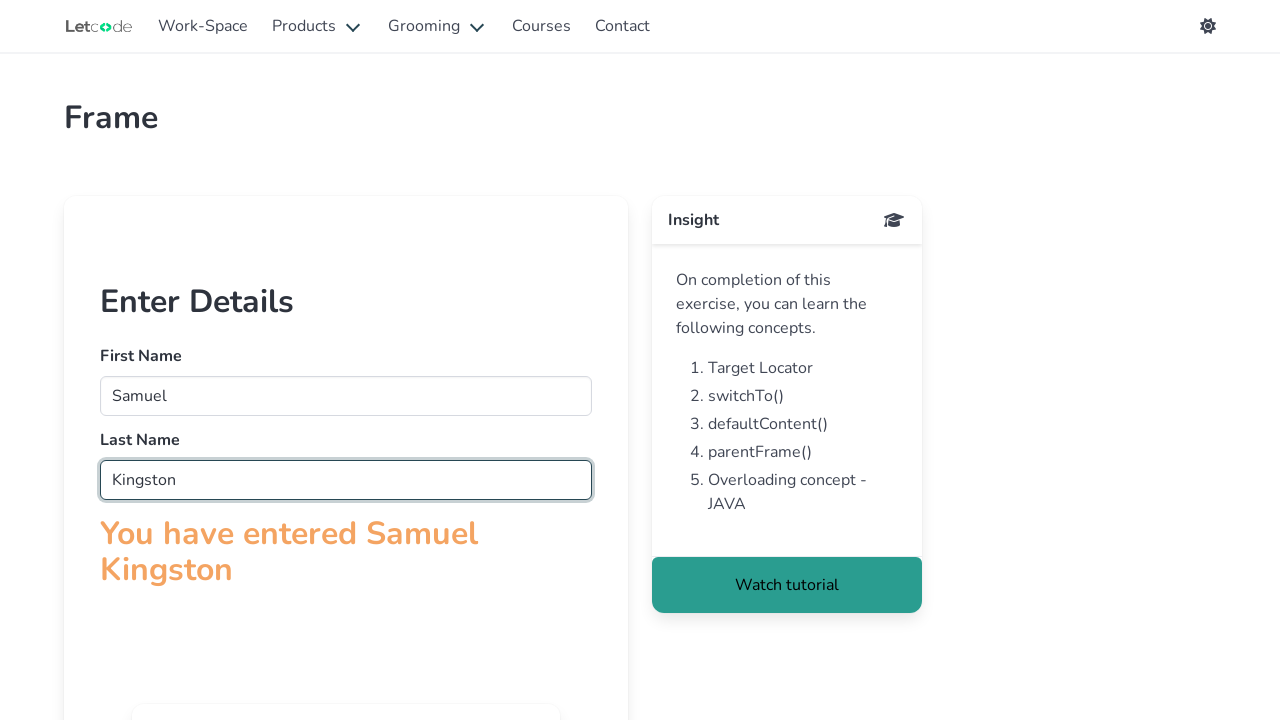